Tests password generation by entering a master password and site name, then clicking generate button

Starting URL: http://angel.net/~nic/passwd.current.html

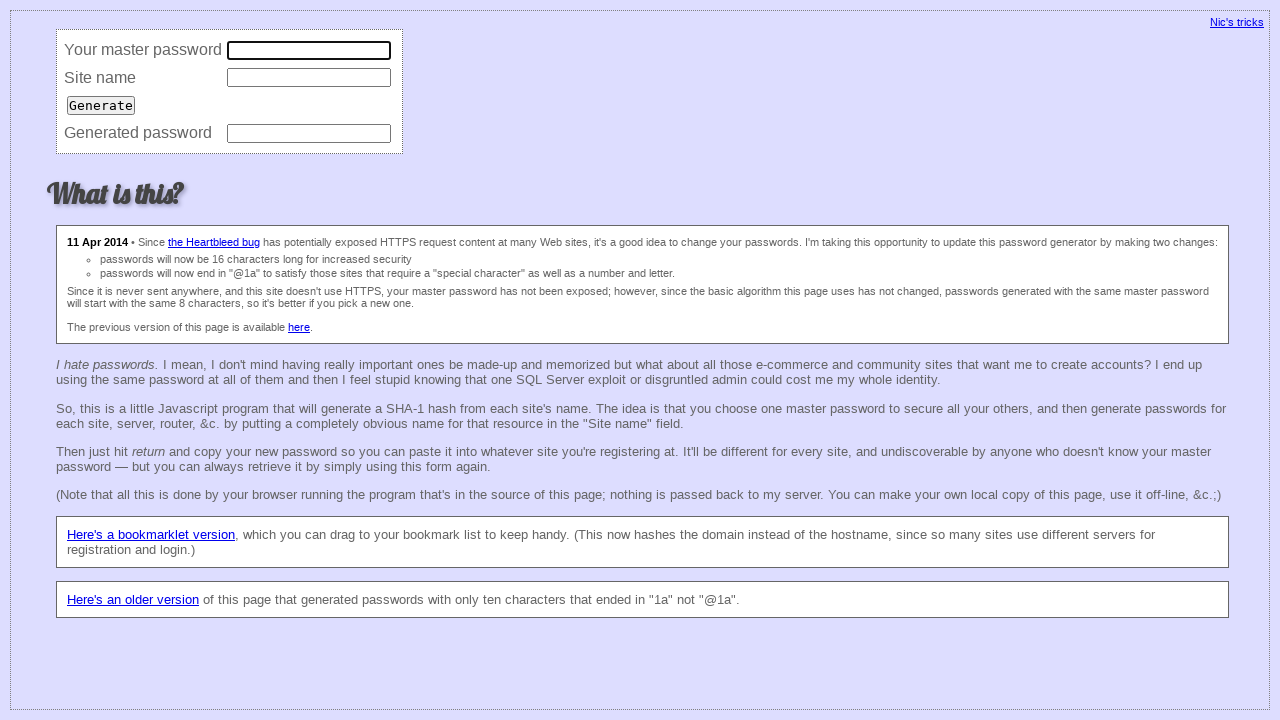

Entered master password on input[name='master']
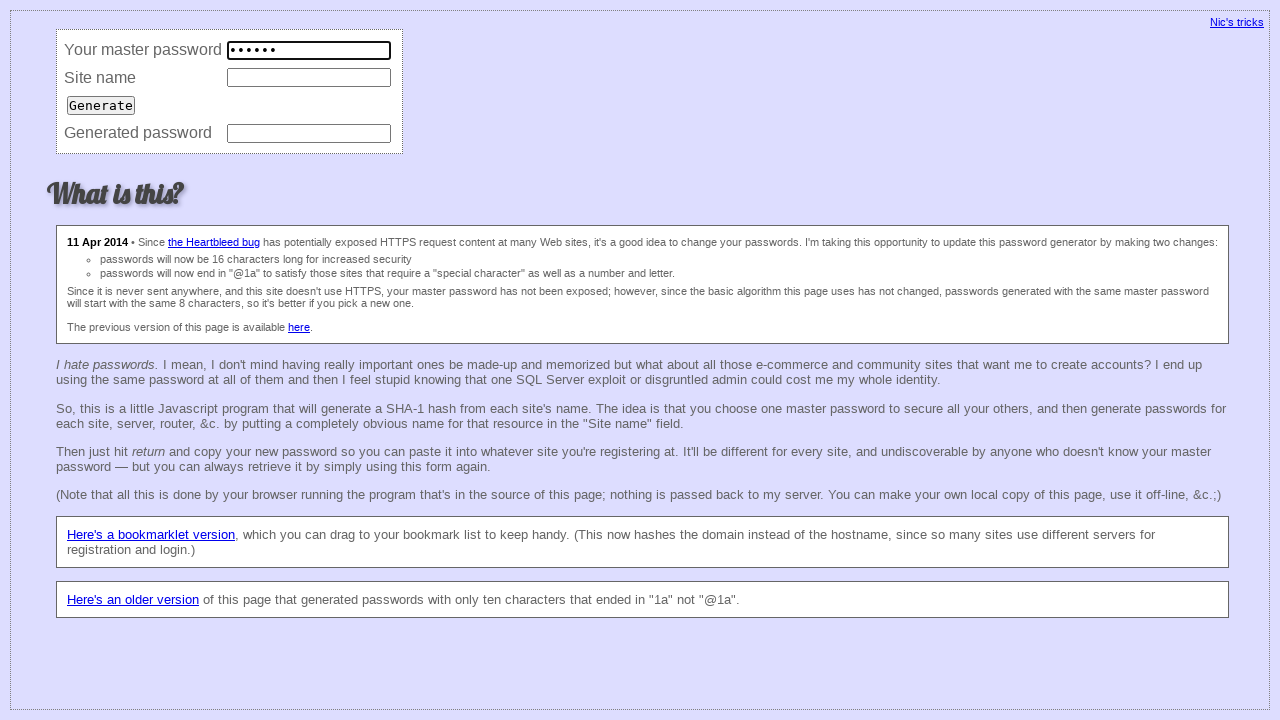

Entered site name 'google.com' on input[name='site']
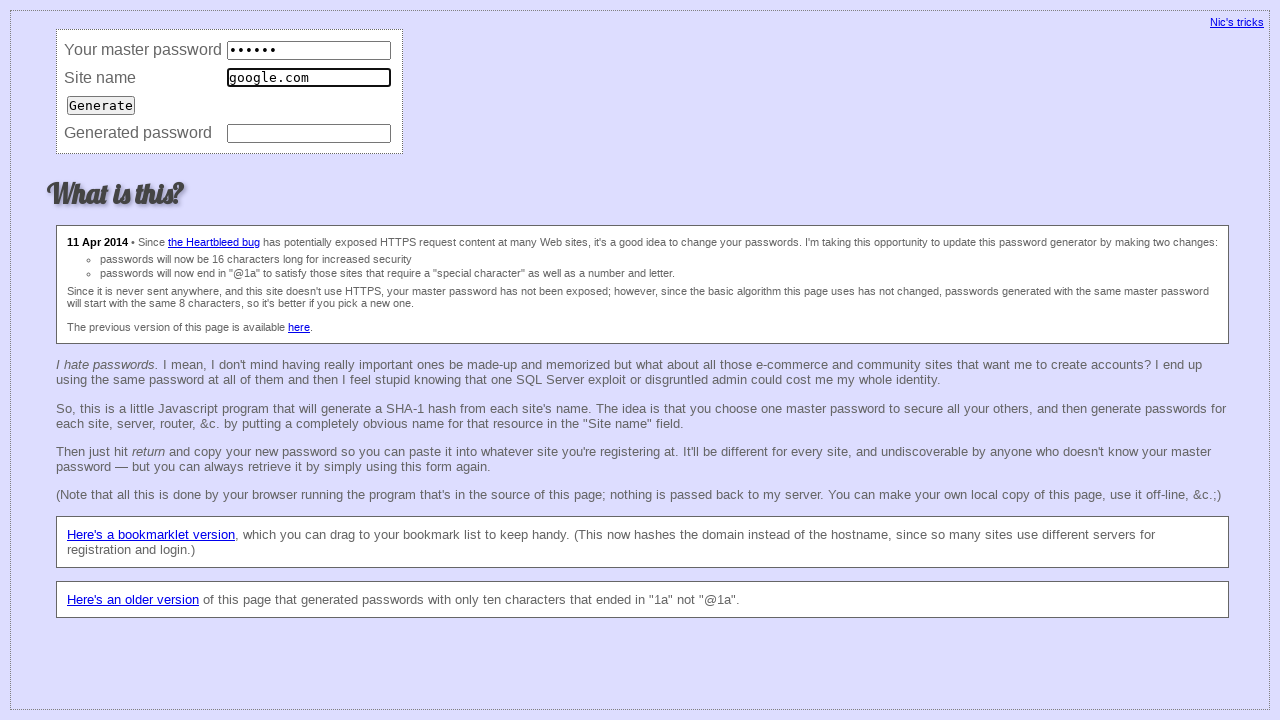

Clicked generate button at (101, 105) on input[type='submit']
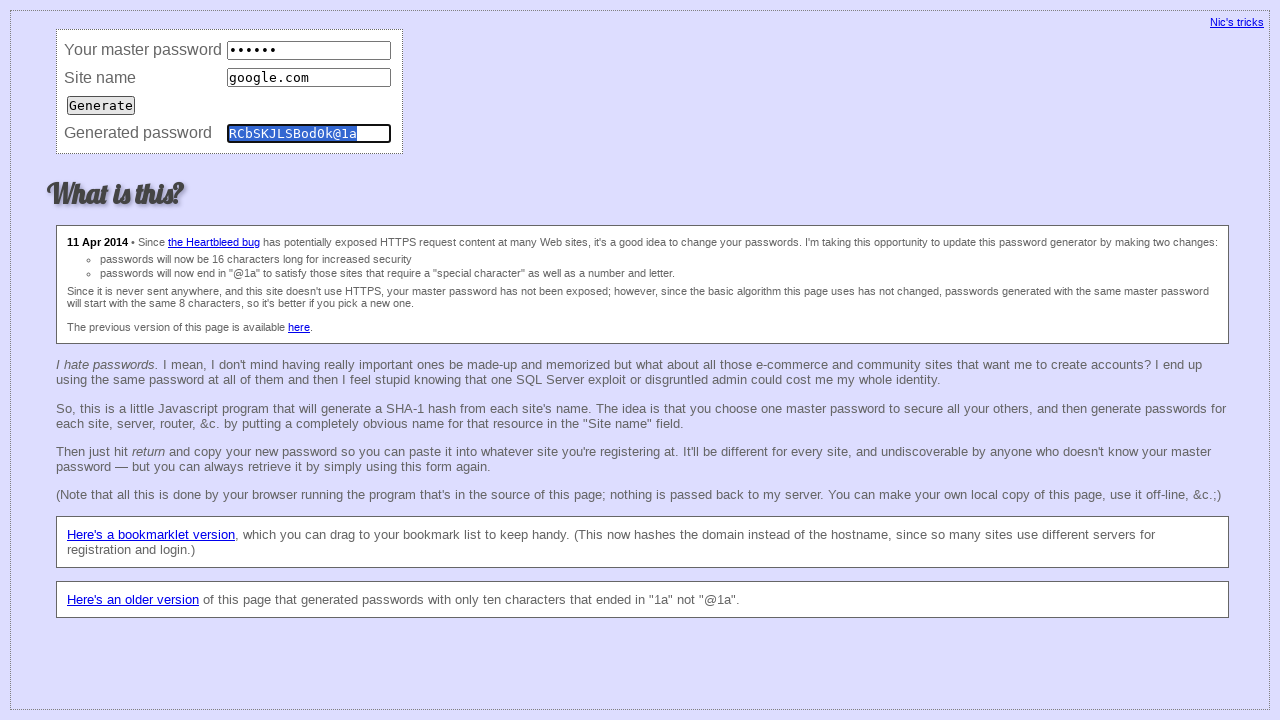

Password field appeared after generation
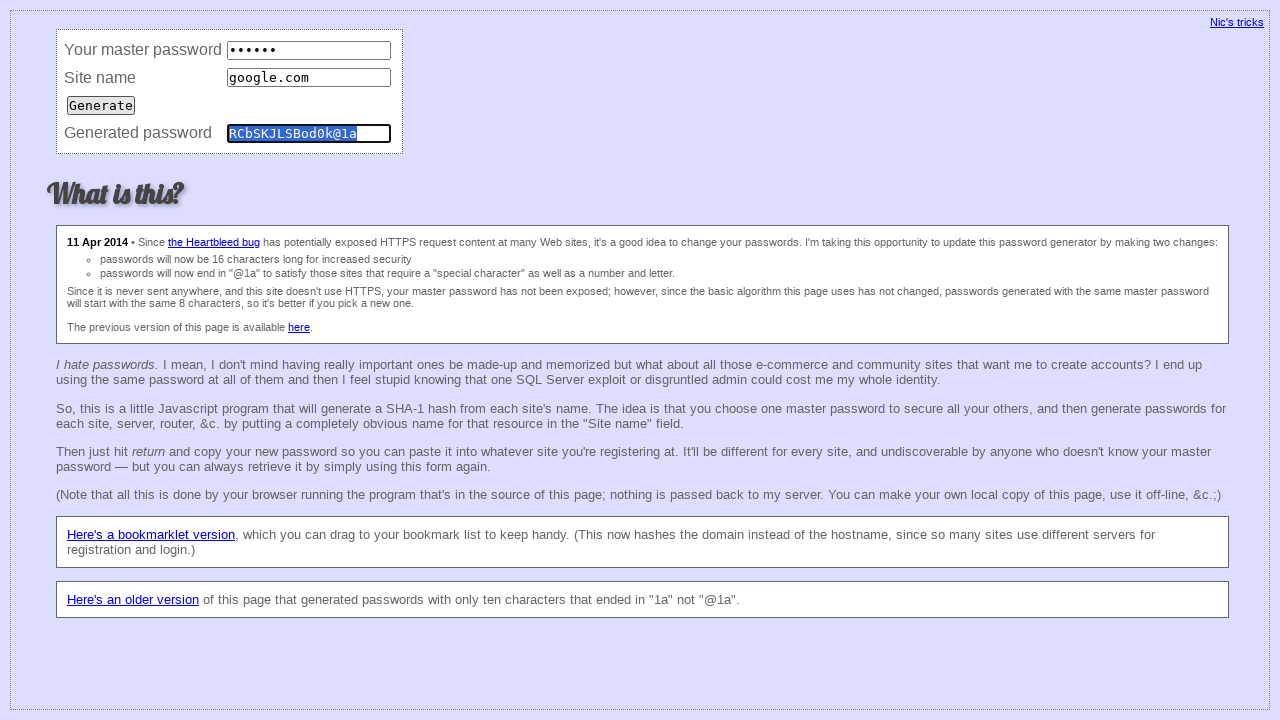

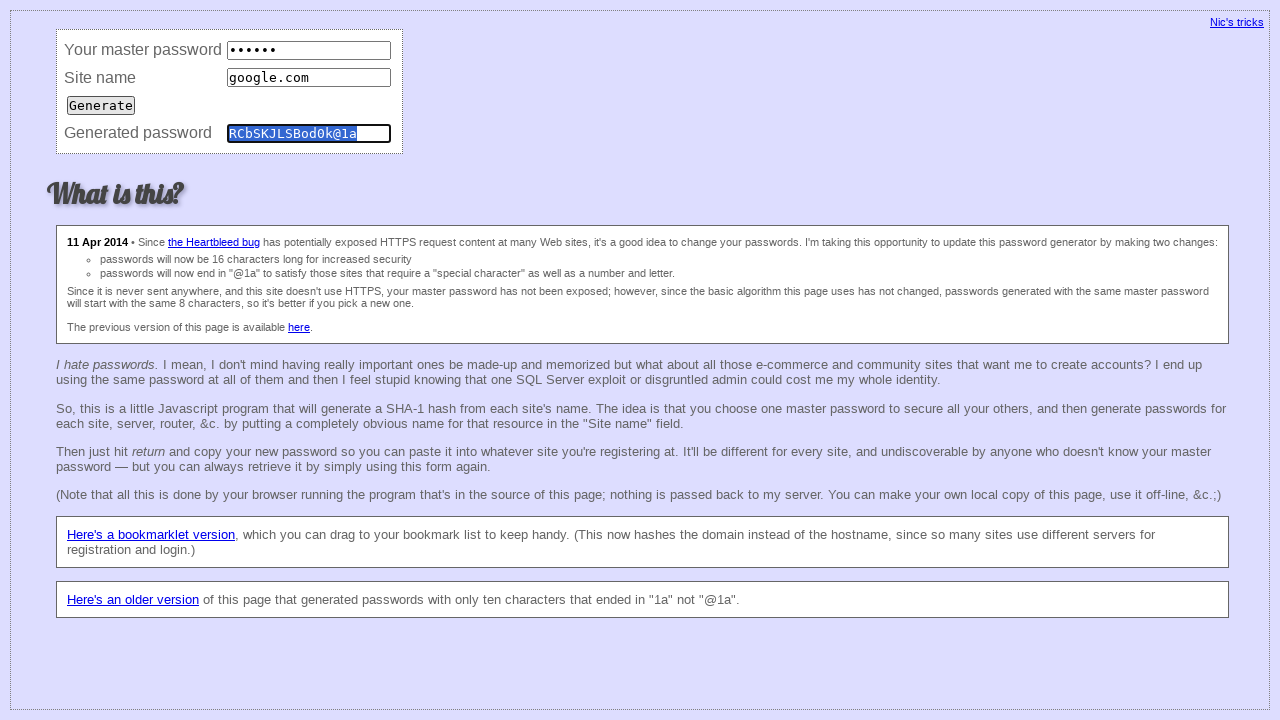